Tests A/B test opt-out by visiting the page, adding an opt-out cookie, refreshing, and verifying the heading changes to indicate no A/B test is running.

Starting URL: http://the-internet.herokuapp.com/abtest

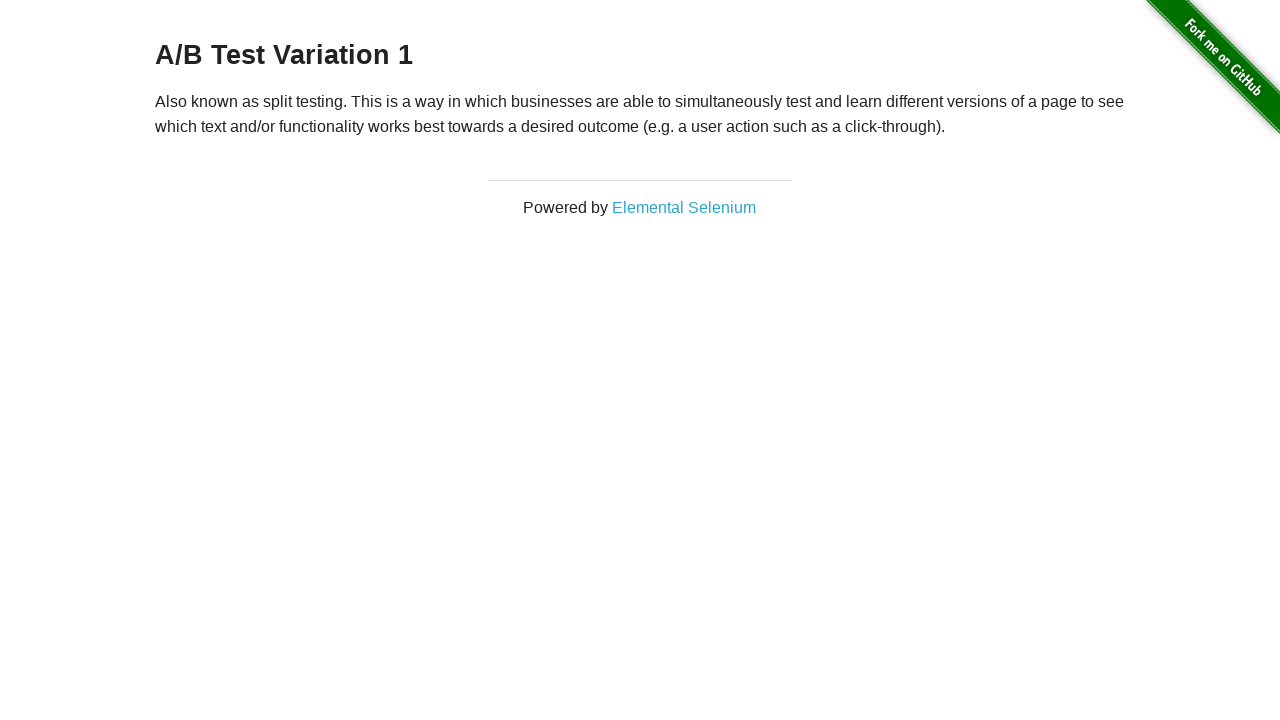

Initial heading loaded and verified to start with 'A/B Test'
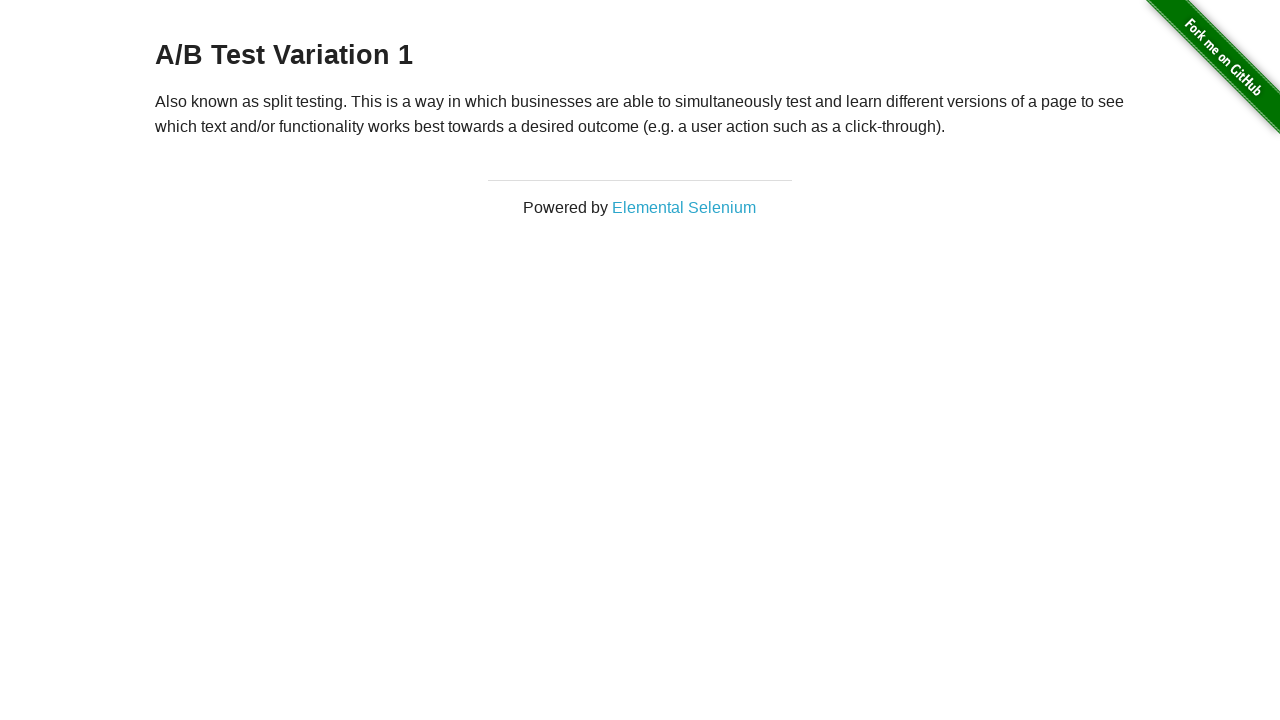

Added optimizelyOptOut cookie to opt out of A/B test
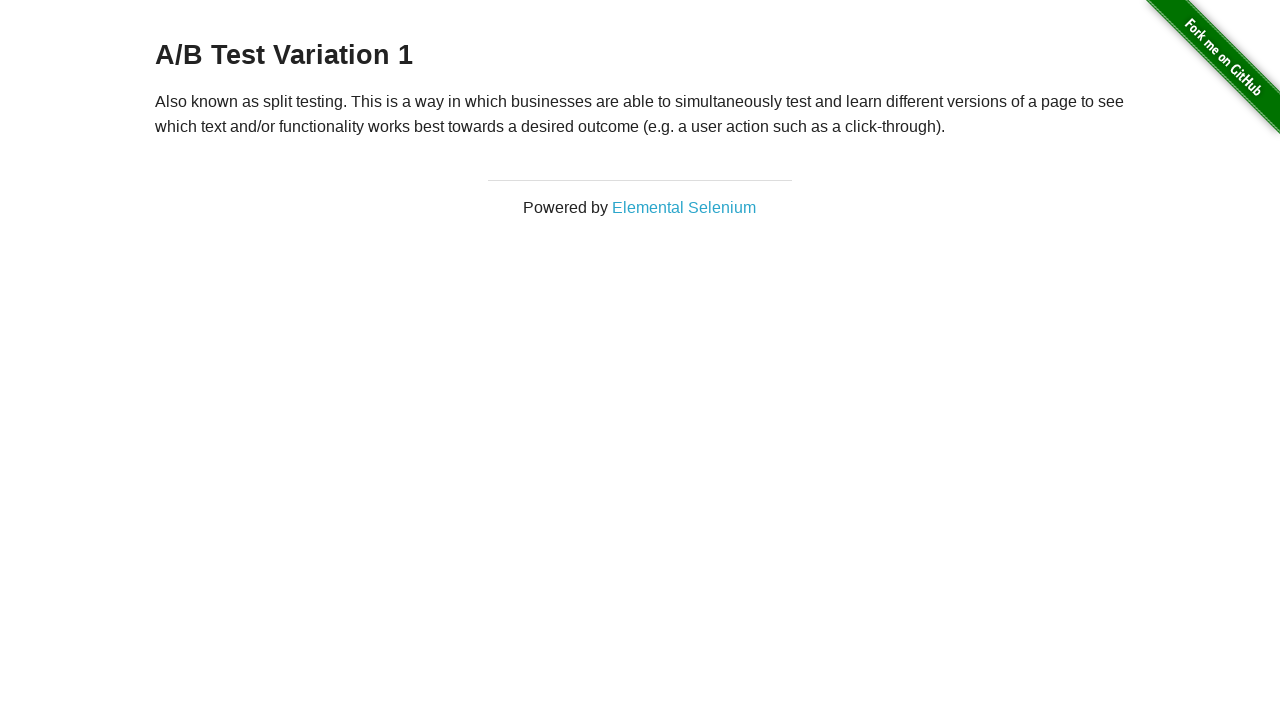

Reloaded page after adding opt-out cookie
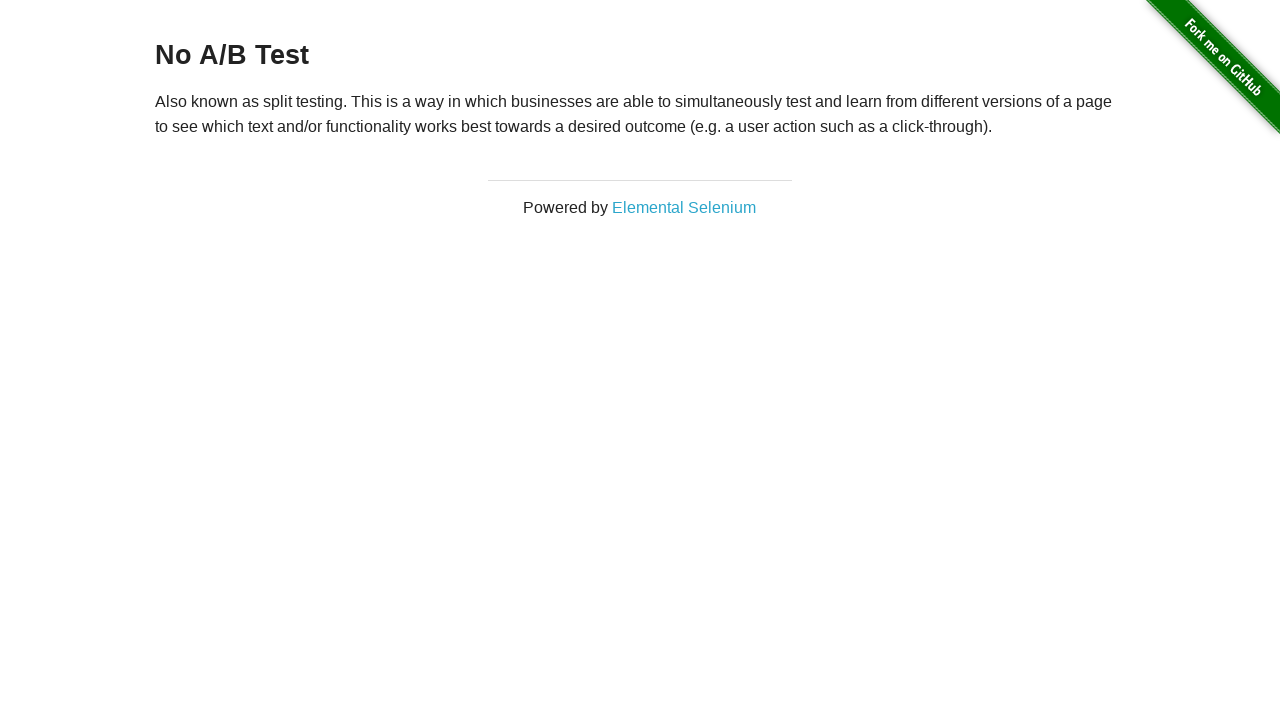

Verified heading changed to 'No A/B Test' after page reload with opt-out cookie
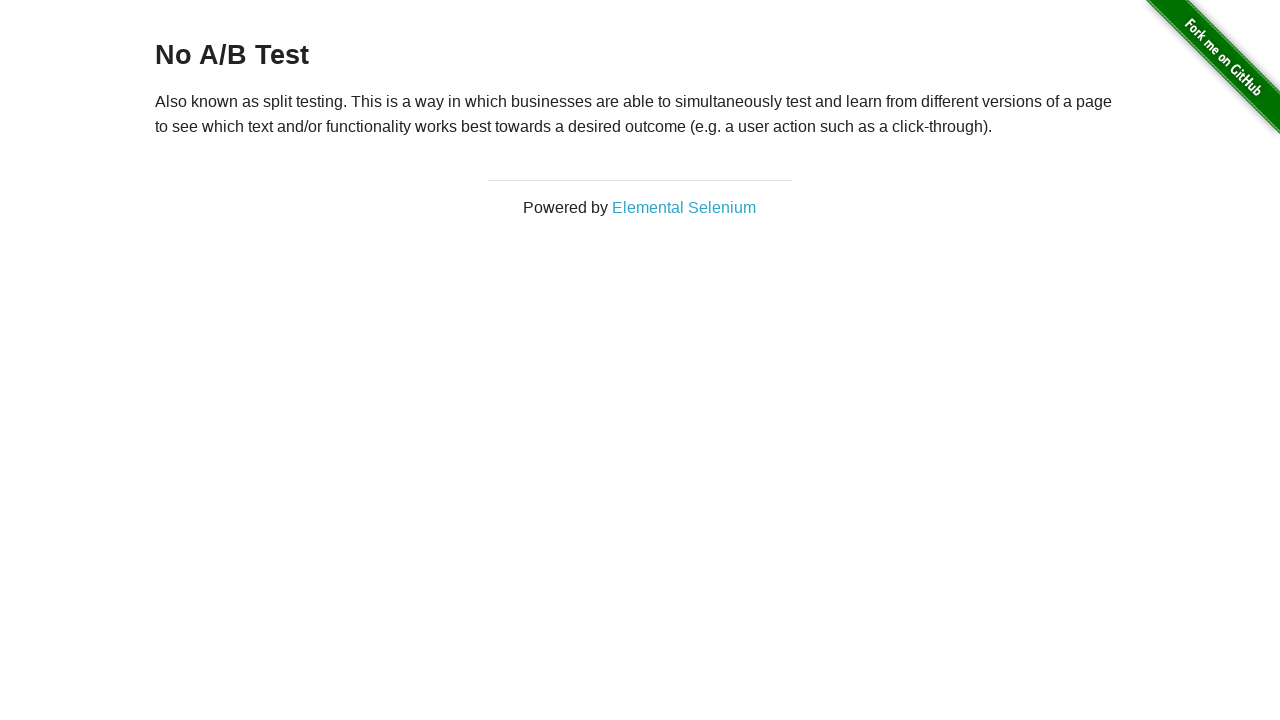

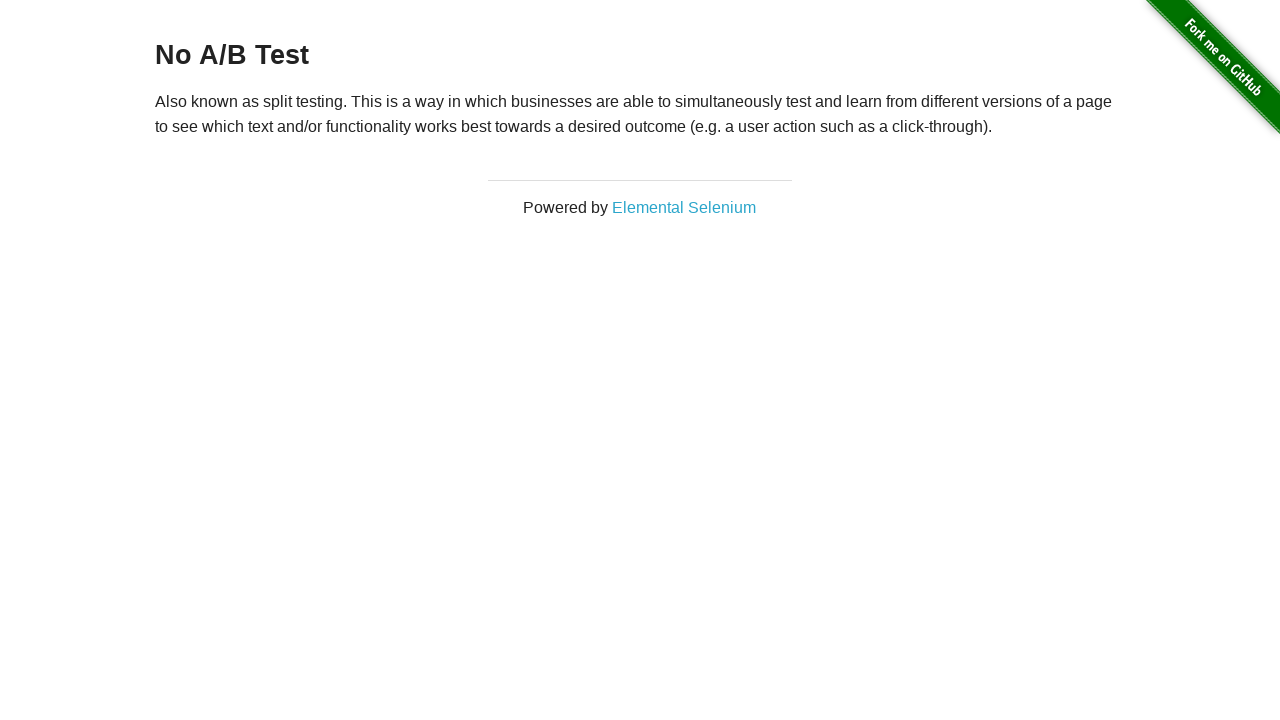